Tests hover functionality by hovering over a user profile image, verifying the displayed username, clicking the profile link, and verifying the resulting 404 page

Starting URL: http://the-internet.herokuapp.com/hovers

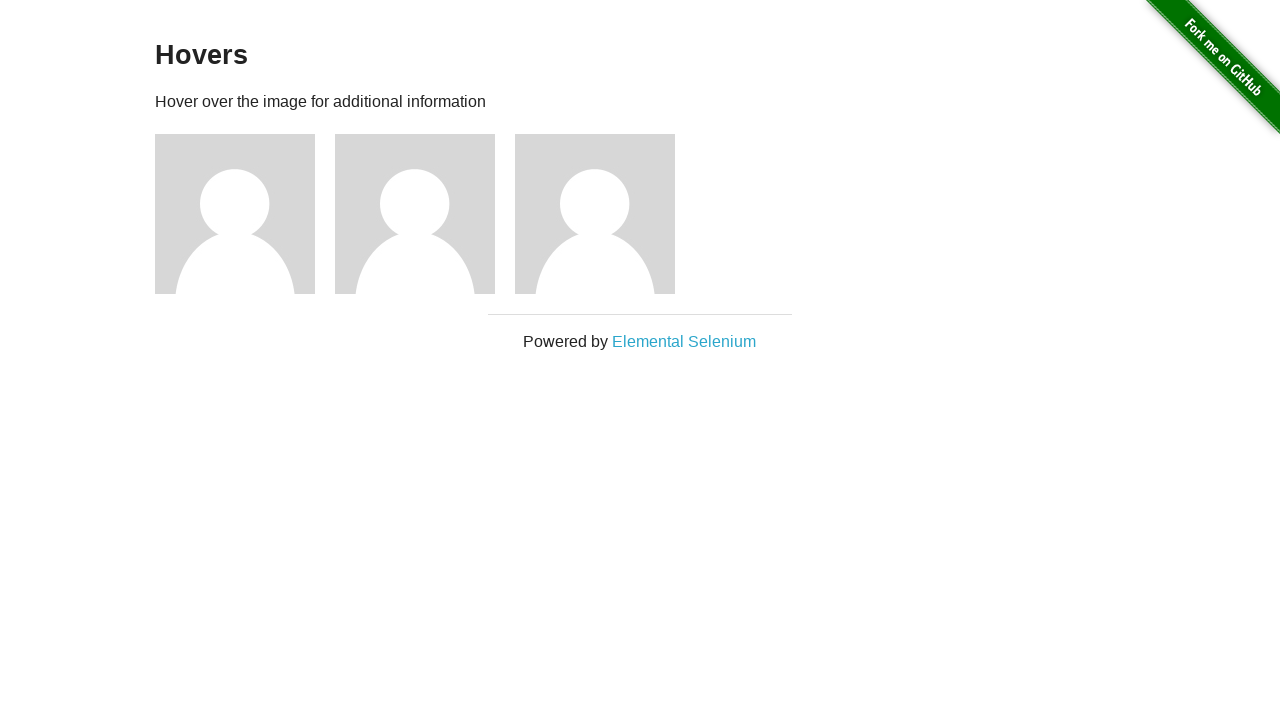

Hovered over the first user profile image at (235, 214) on xpath=//*[@id='content']/div/div[1]/img
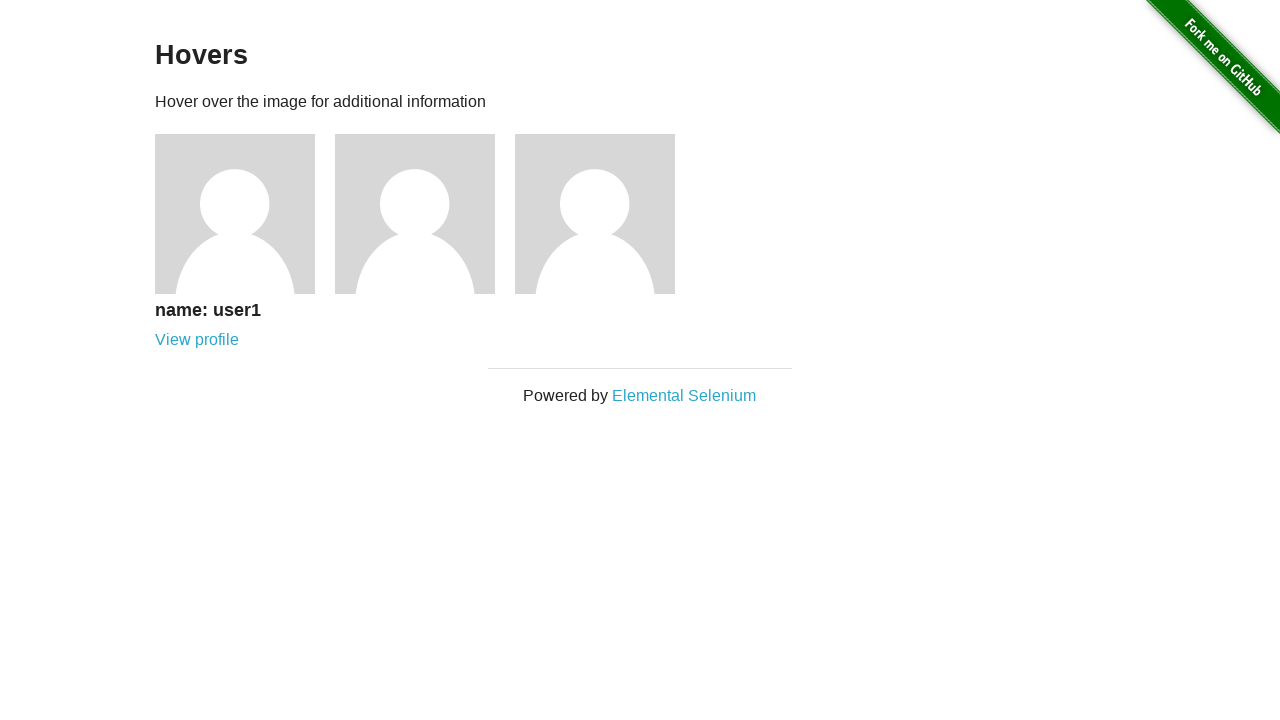

Verified username 'name: user1' is displayed after hover
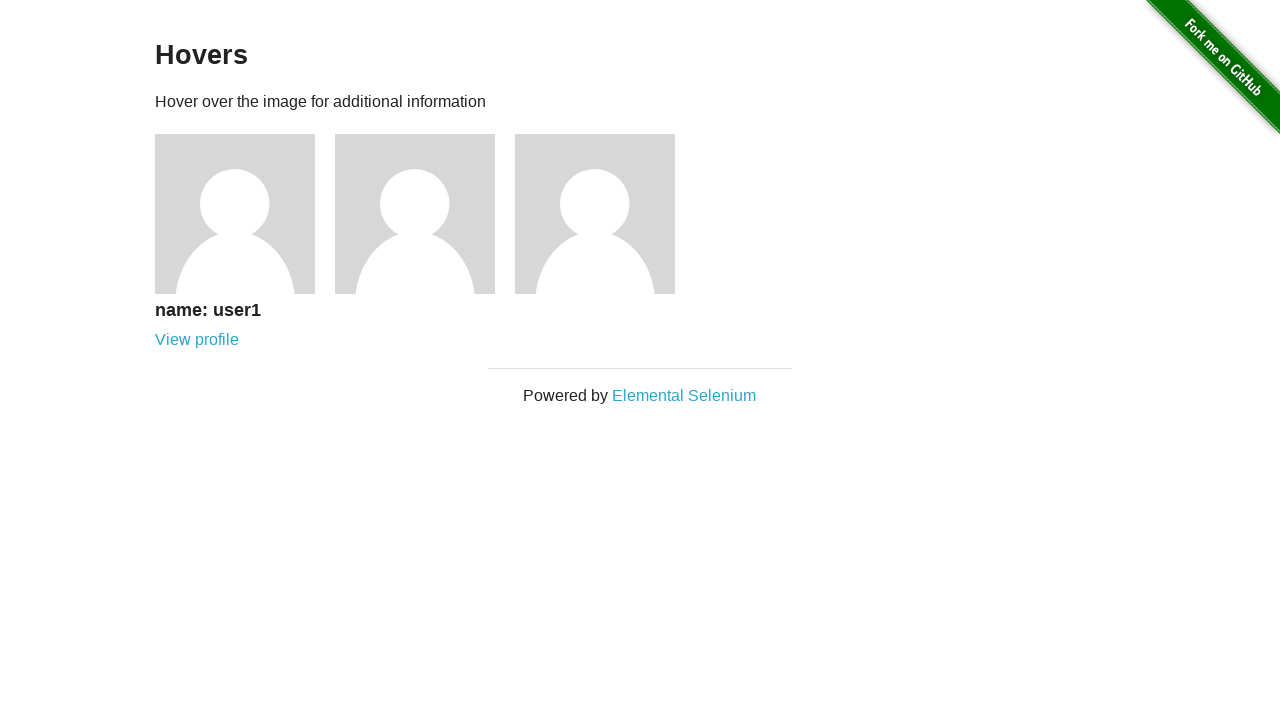

Clicked on the profile link at (197, 340) on xpath=//*[@id='content']/div/div[1]/div/a
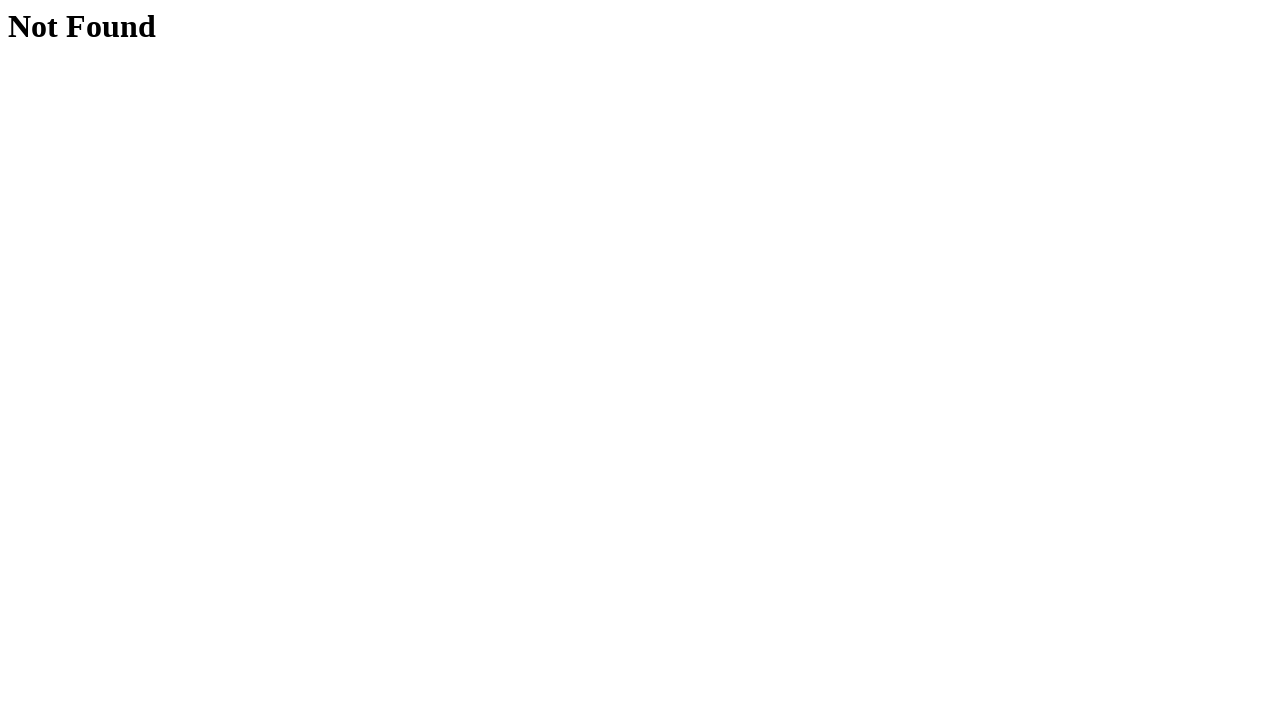

Verified 404 Not Found page is displayed
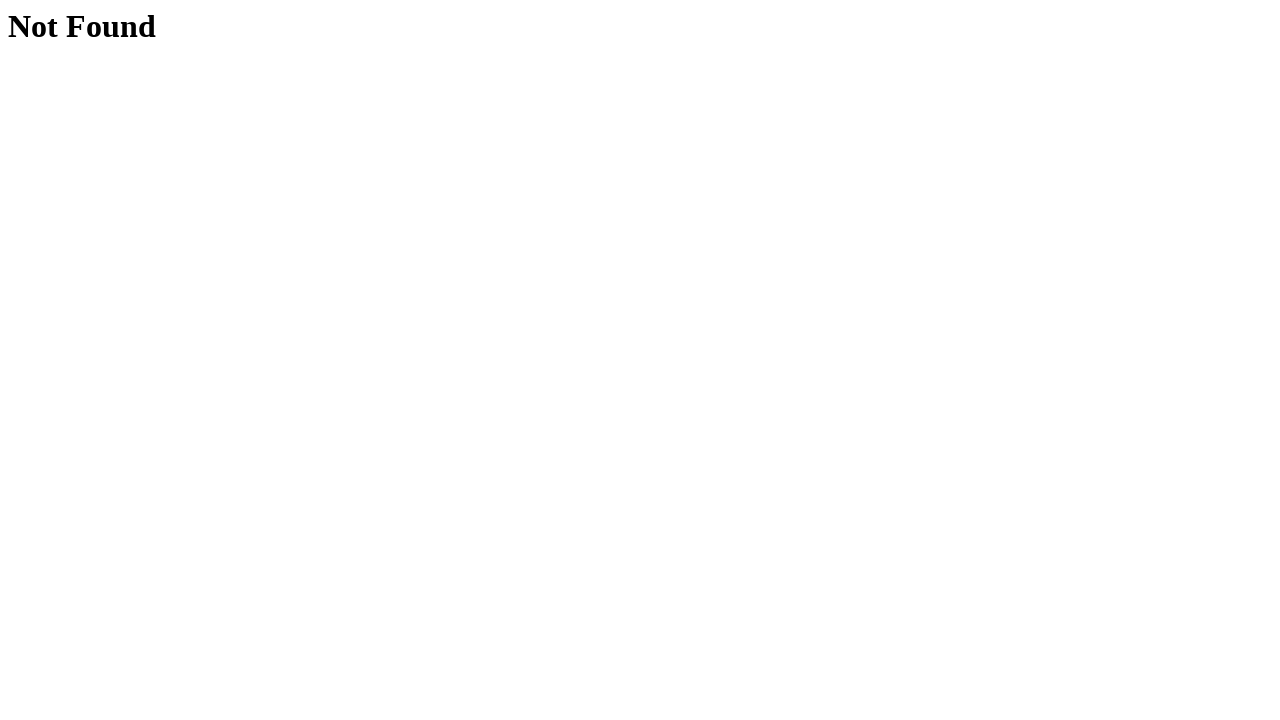

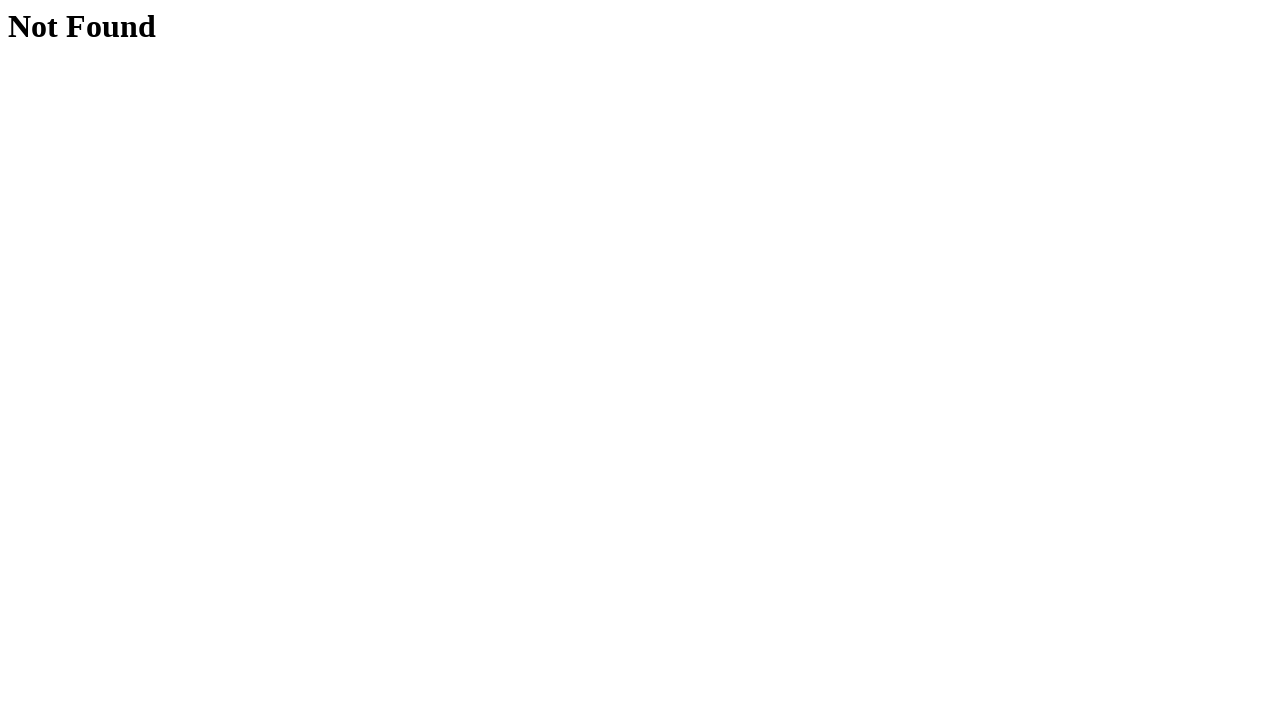